Tests that todo data persists after page reload.

Starting URL: https://demo.playwright.dev/todomvc

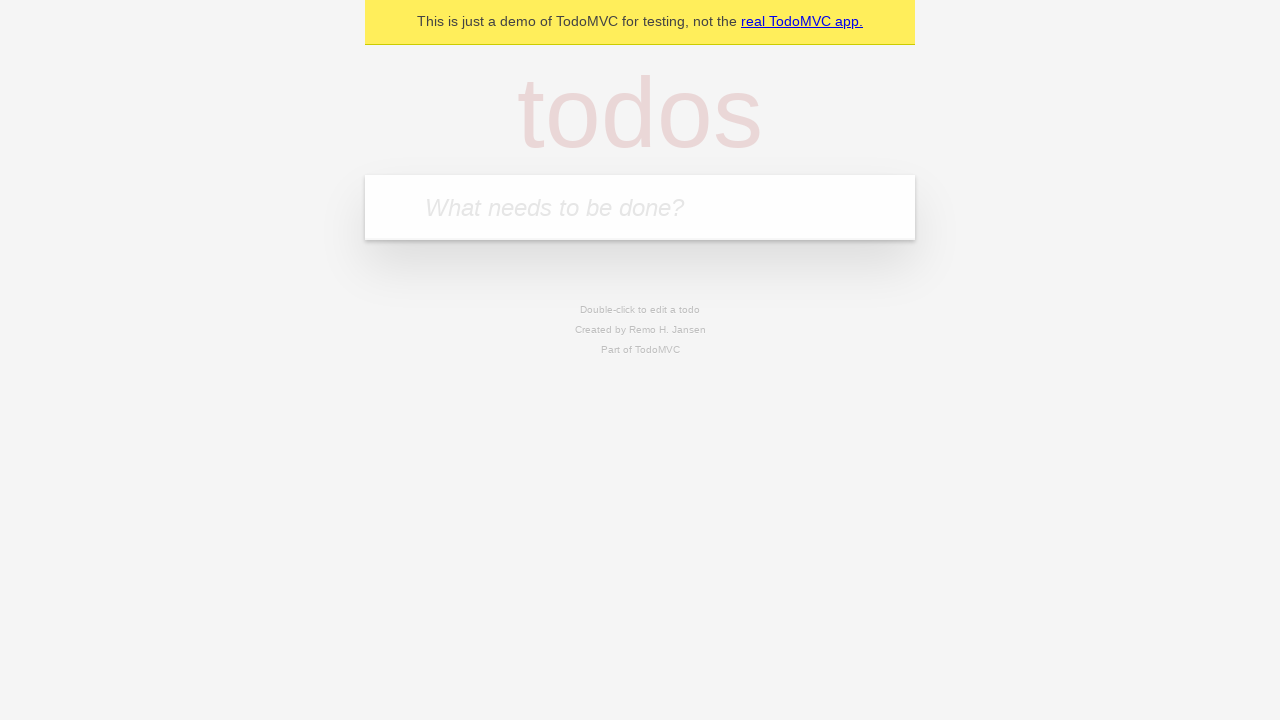

Filled todo input with 'buy some cheese' on internal:attr=[placeholder="What needs to be done?"i]
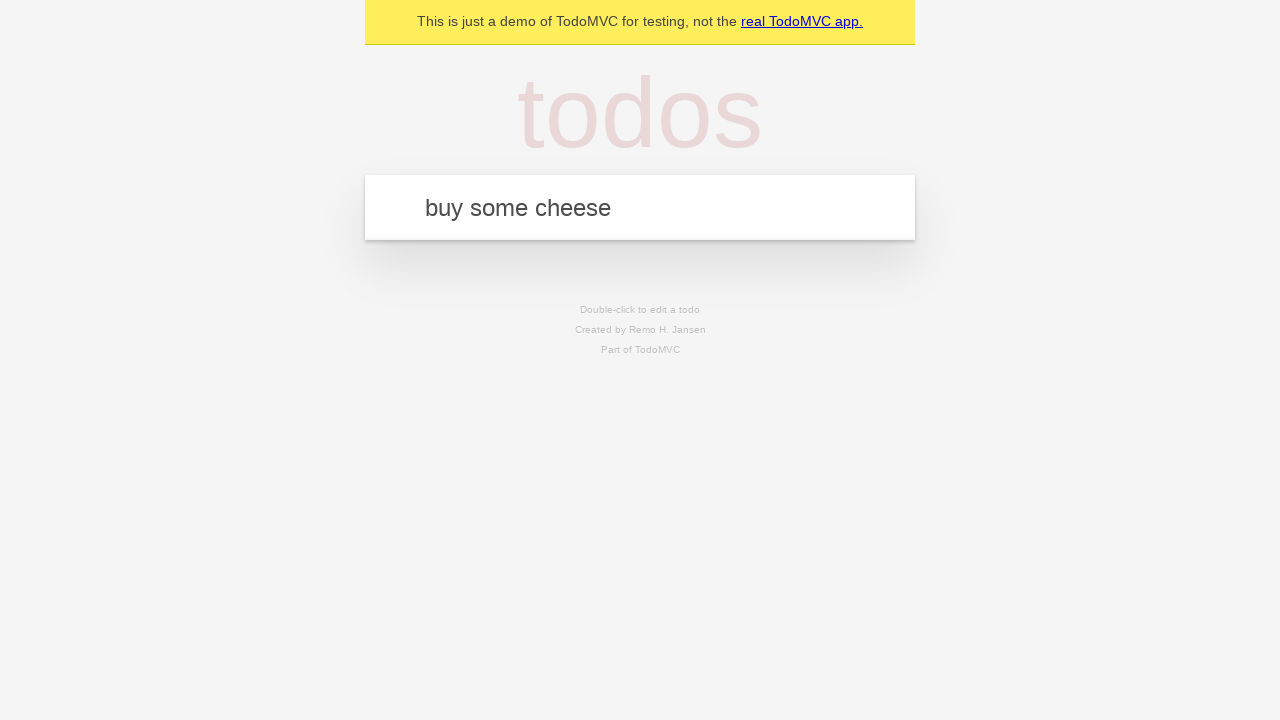

Pressed Enter to create first todo on internal:attr=[placeholder="What needs to be done?"i]
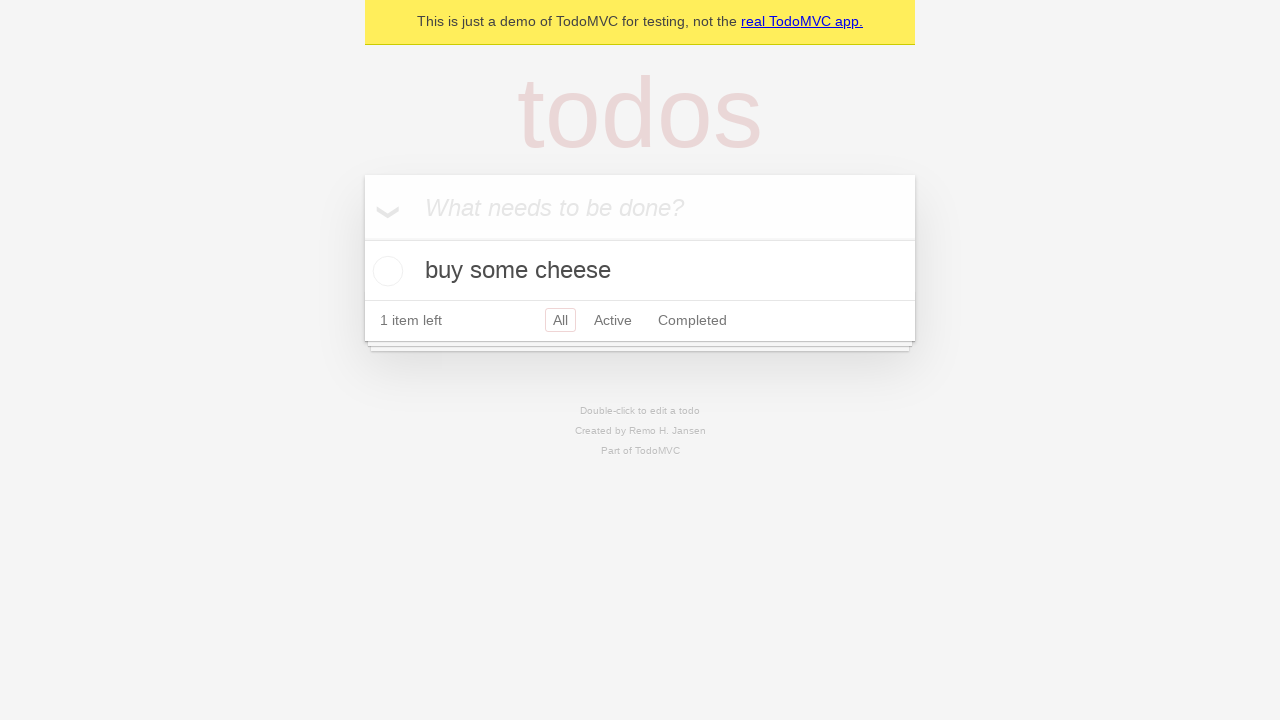

Filled todo input with 'feed the cat' on internal:attr=[placeholder="What needs to be done?"i]
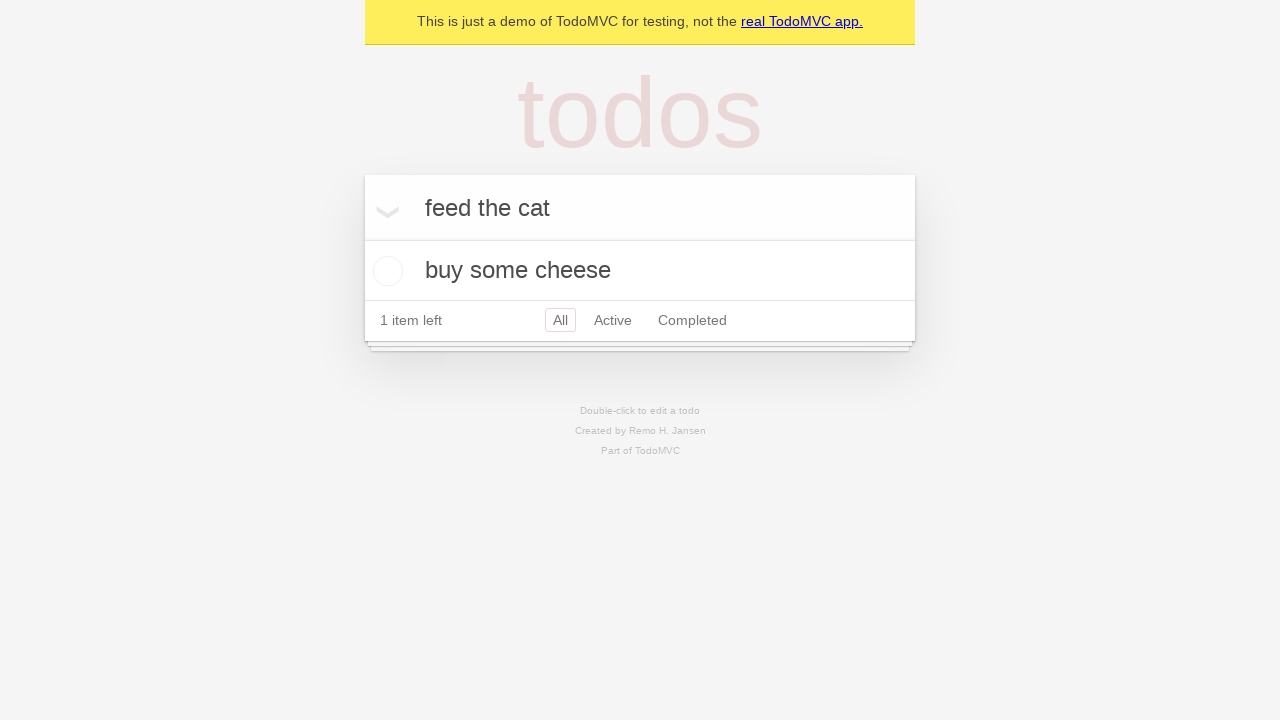

Pressed Enter to create second todo on internal:attr=[placeholder="What needs to be done?"i]
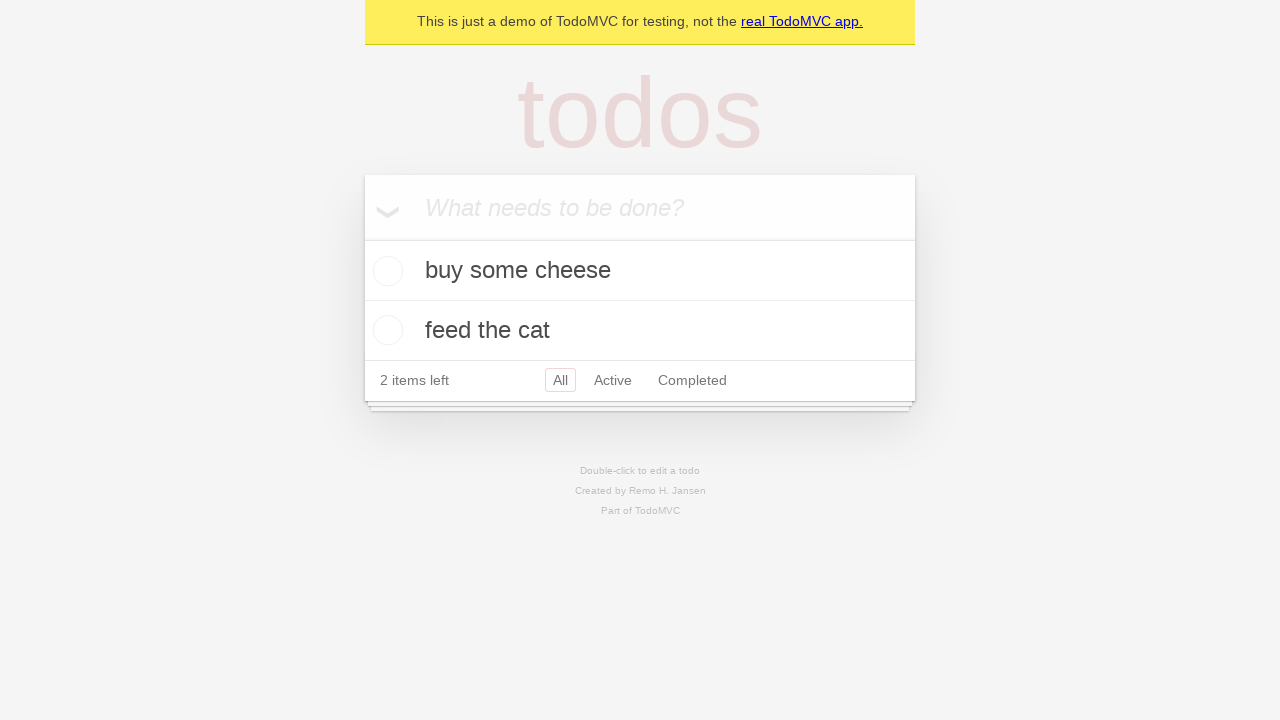

Verified that both todos are present in the DOM
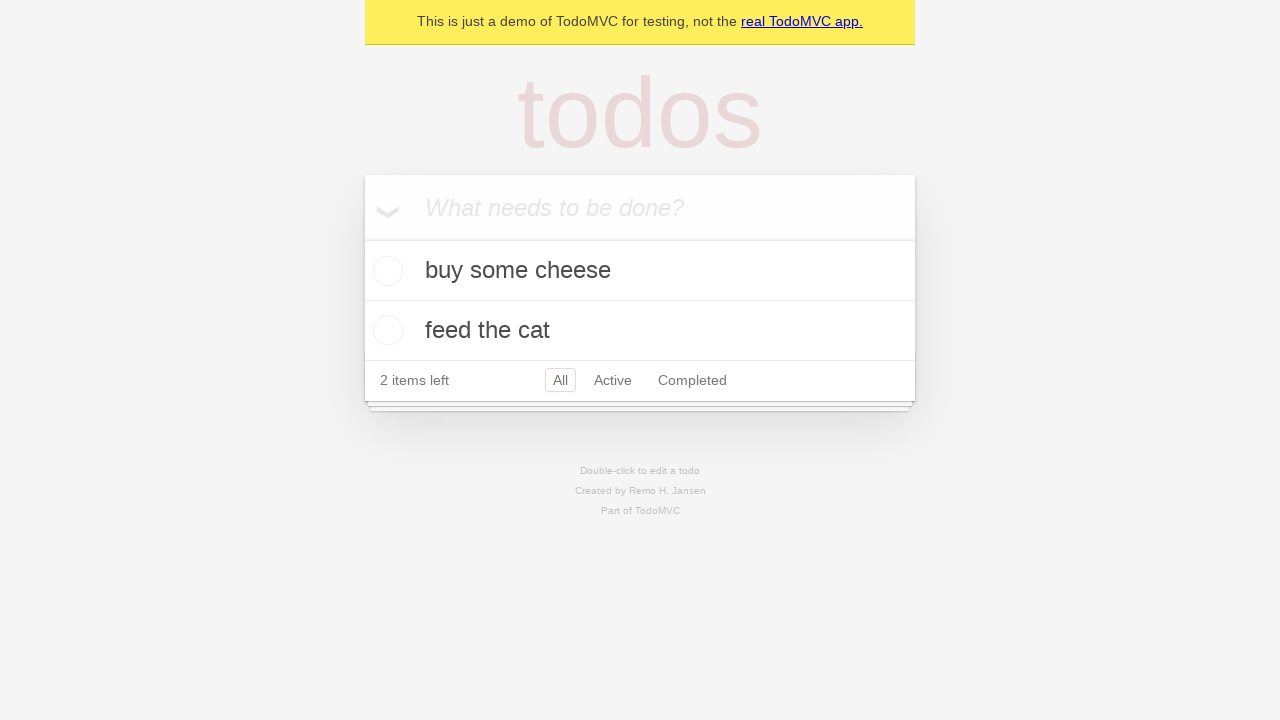

Checked the first todo item at (385, 271) on internal:testid=[data-testid="todo-item"s] >> nth=0 >> internal:role=checkbox
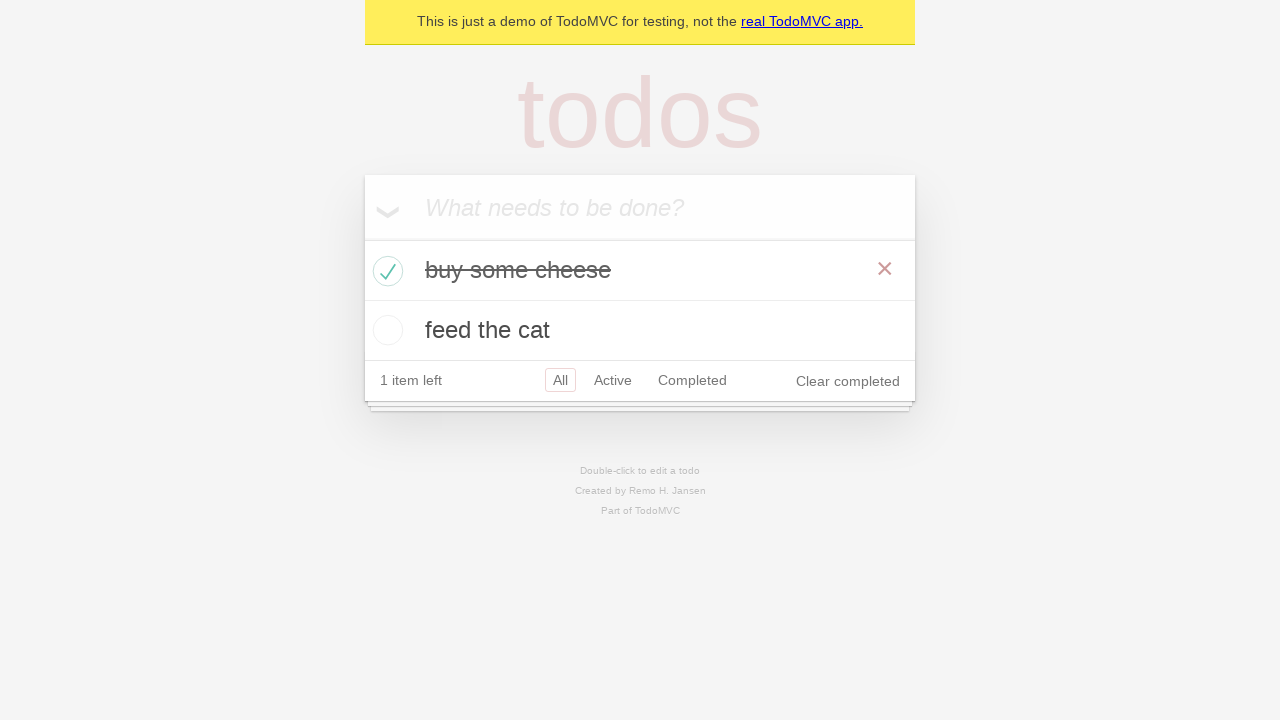

Reloaded the page to test data persistence
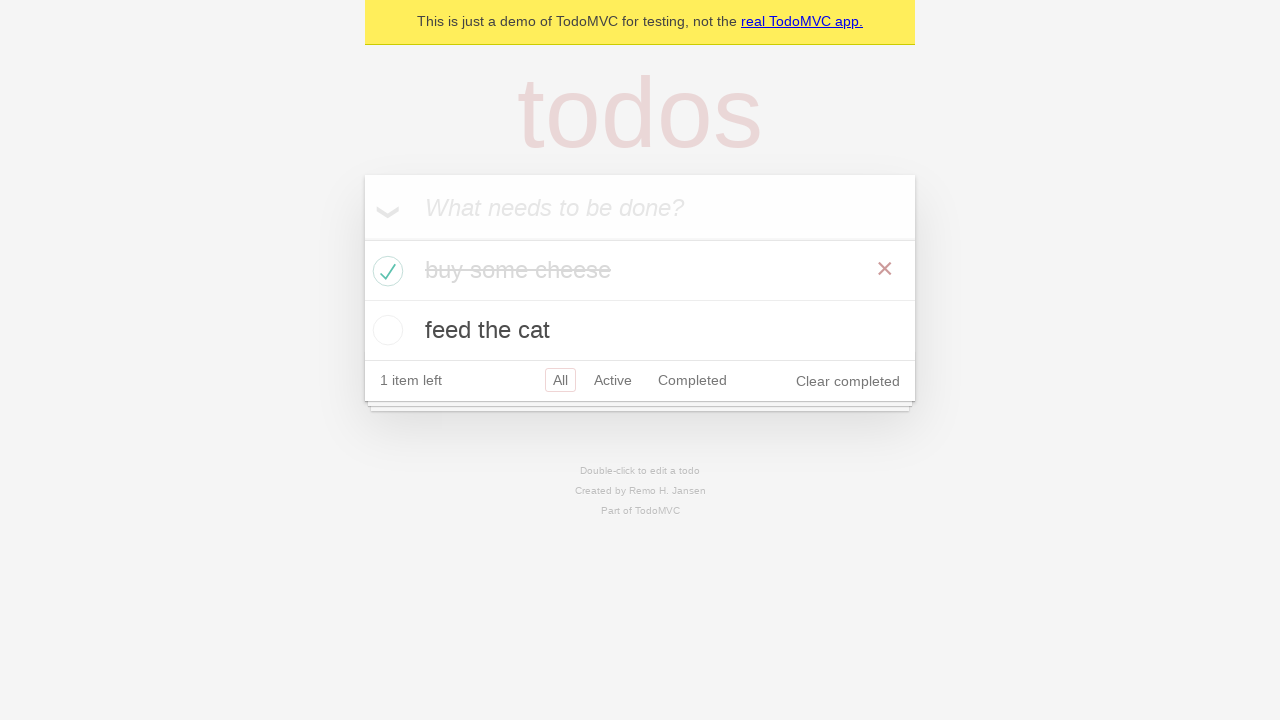

Verified that todo items reloaded after page refresh
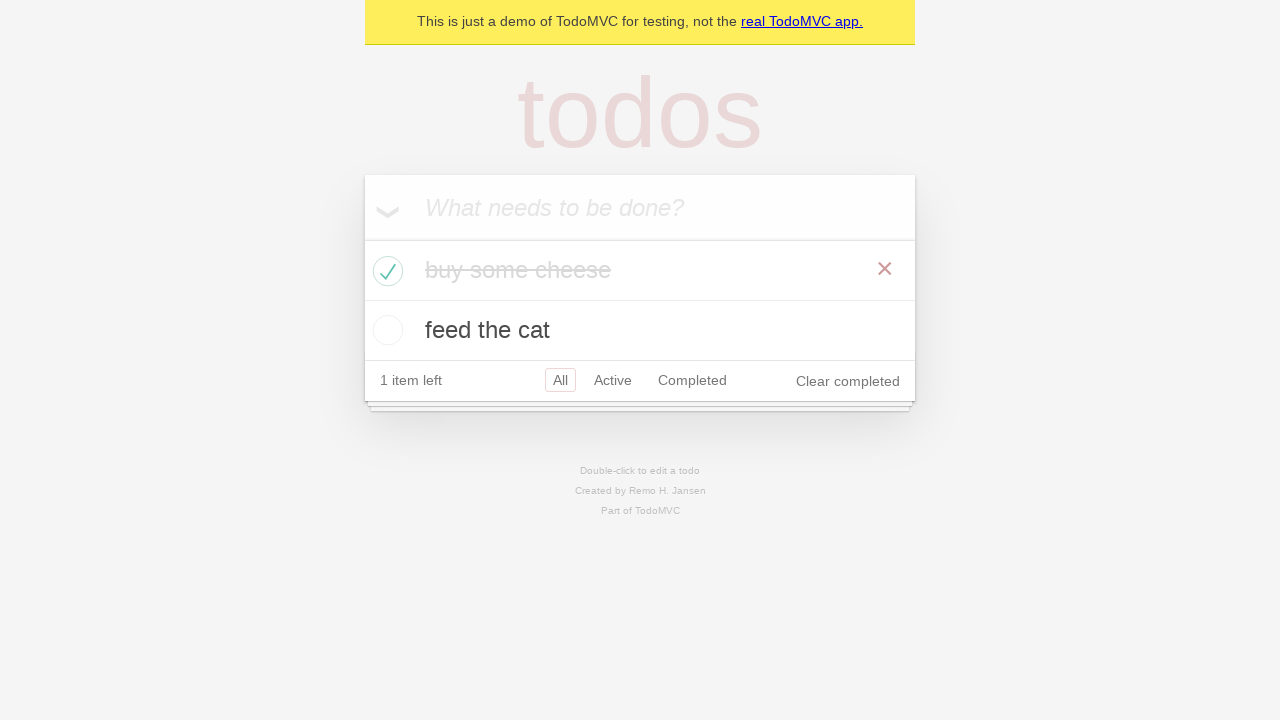

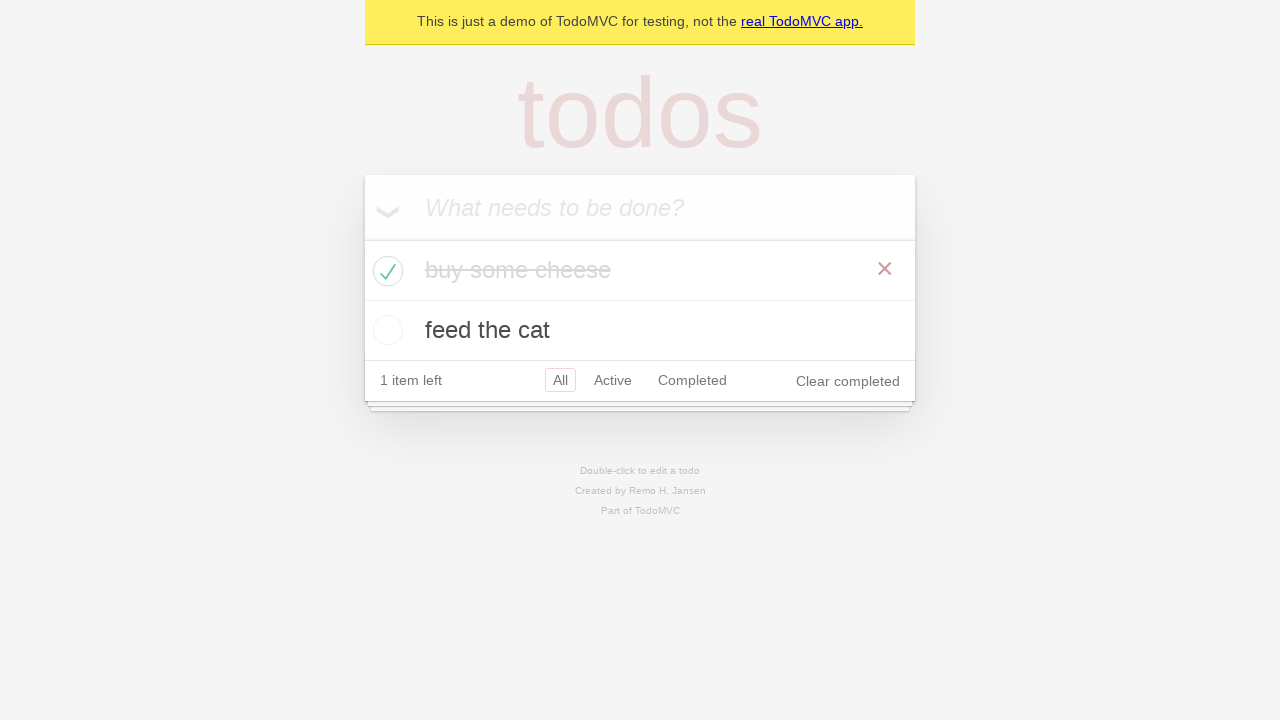